Tests the add/remove elements functionality by clicking the add button twice, then clicking delete once, and verifying one delete button remains.

Starting URL: http://the-internet.herokuapp.com/add_remove_elements/

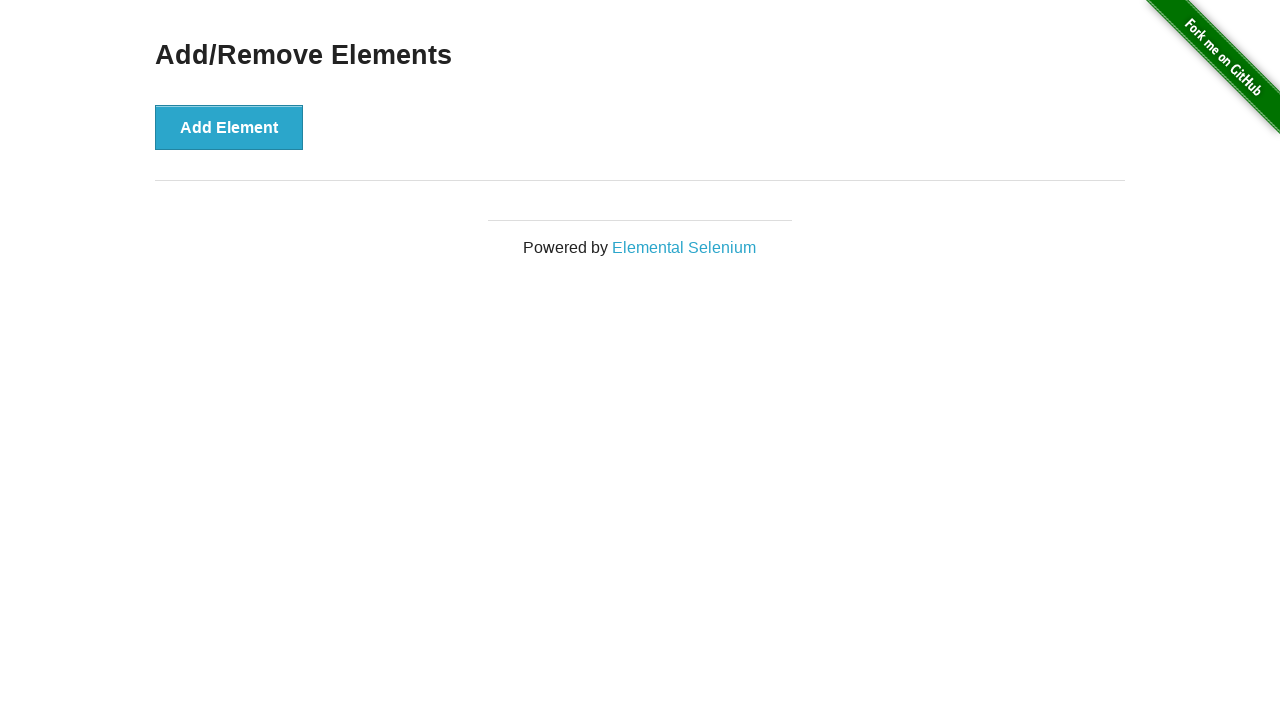

Clicked add element button (first time) at (229, 127) on button[onclick='addElement()']
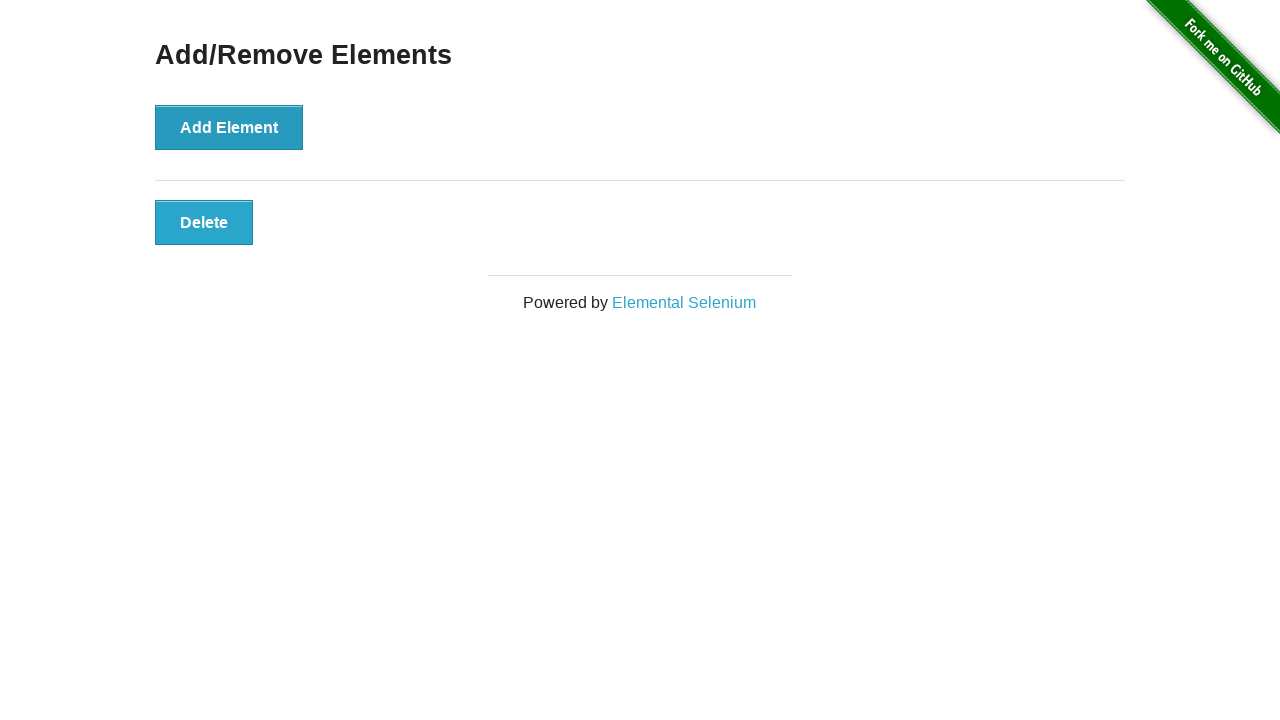

Clicked add element button (second time) at (229, 127) on button[onclick='addElement()']
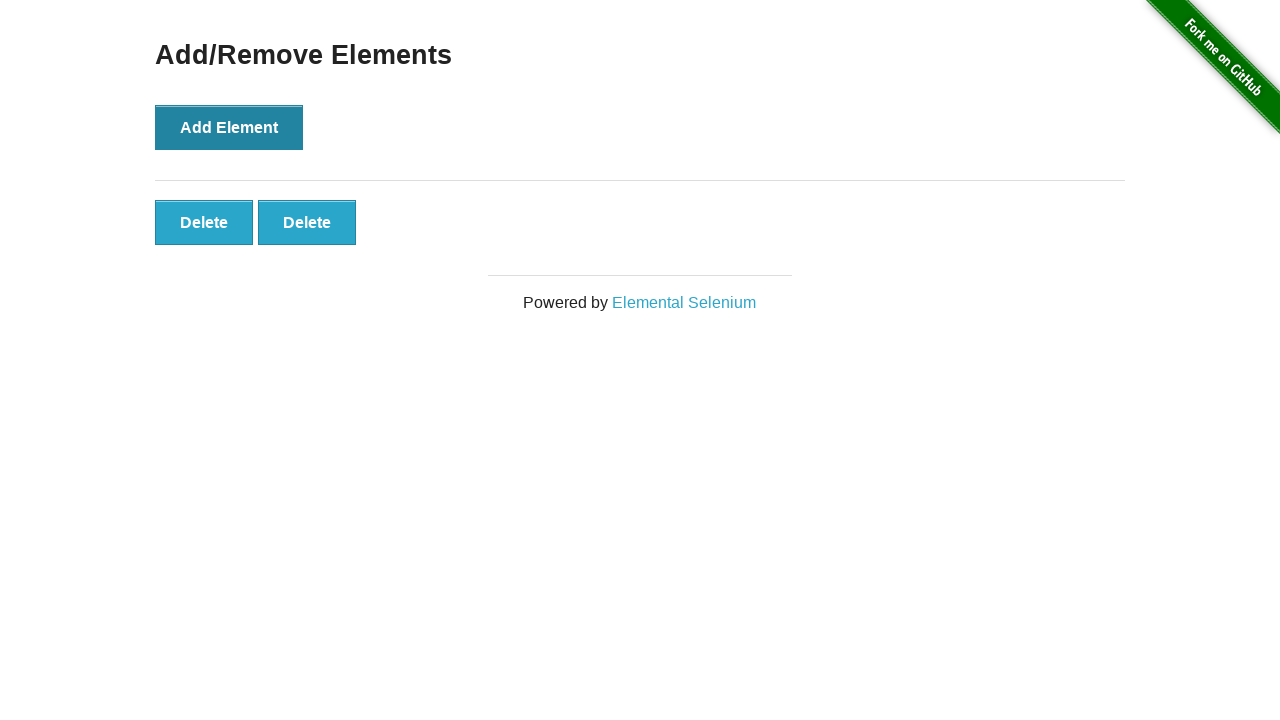

Clicked delete element button once at (204, 222) on button[onclick='deleteElement()']
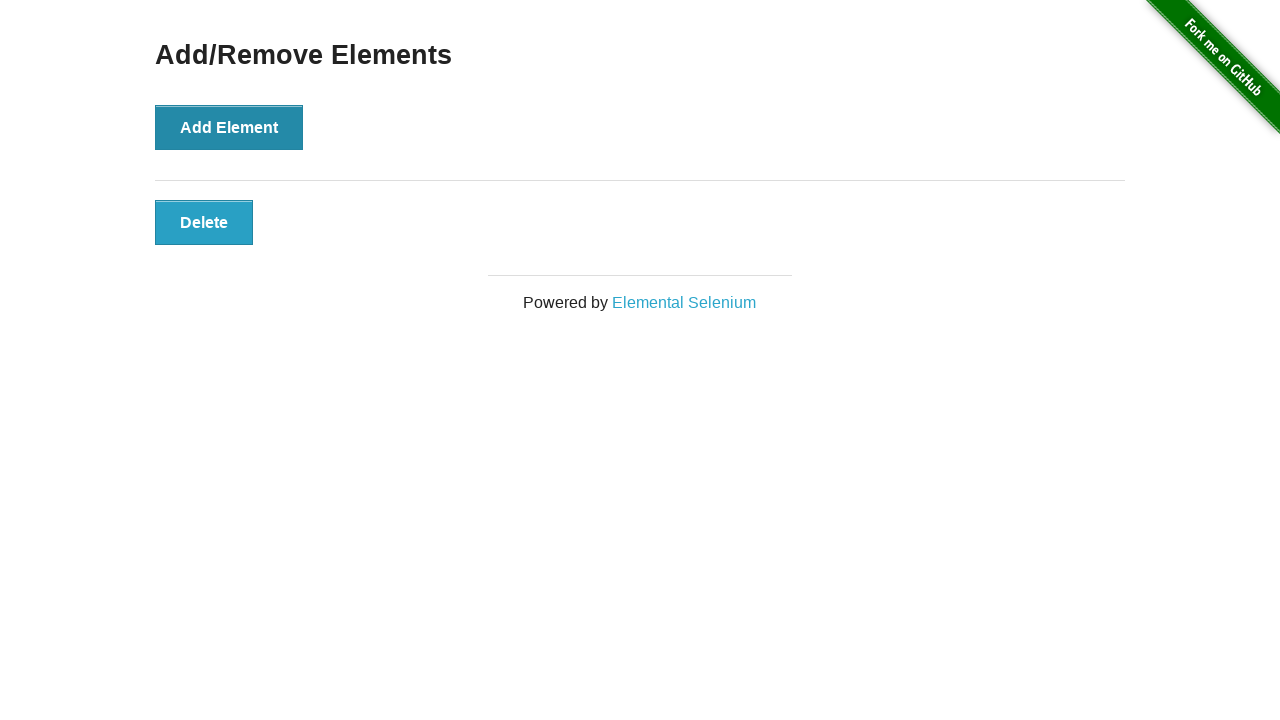

Located all delete element buttons
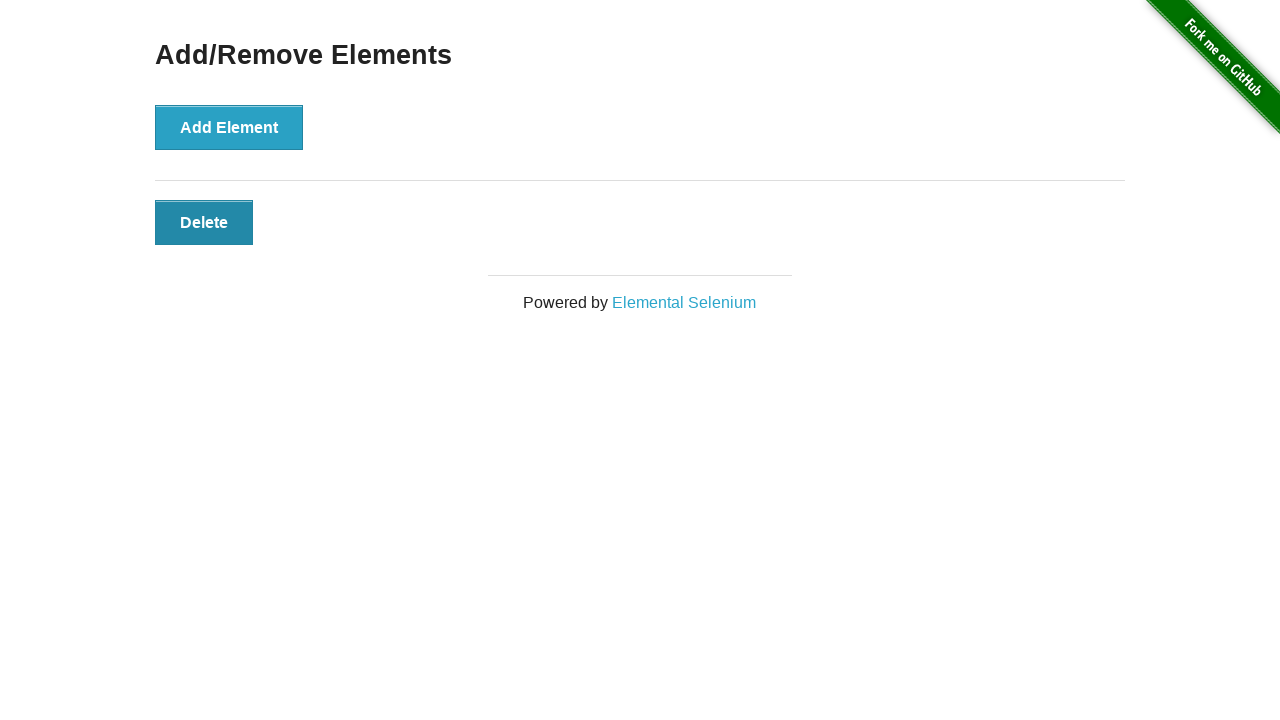

Verified that exactly one delete button remains
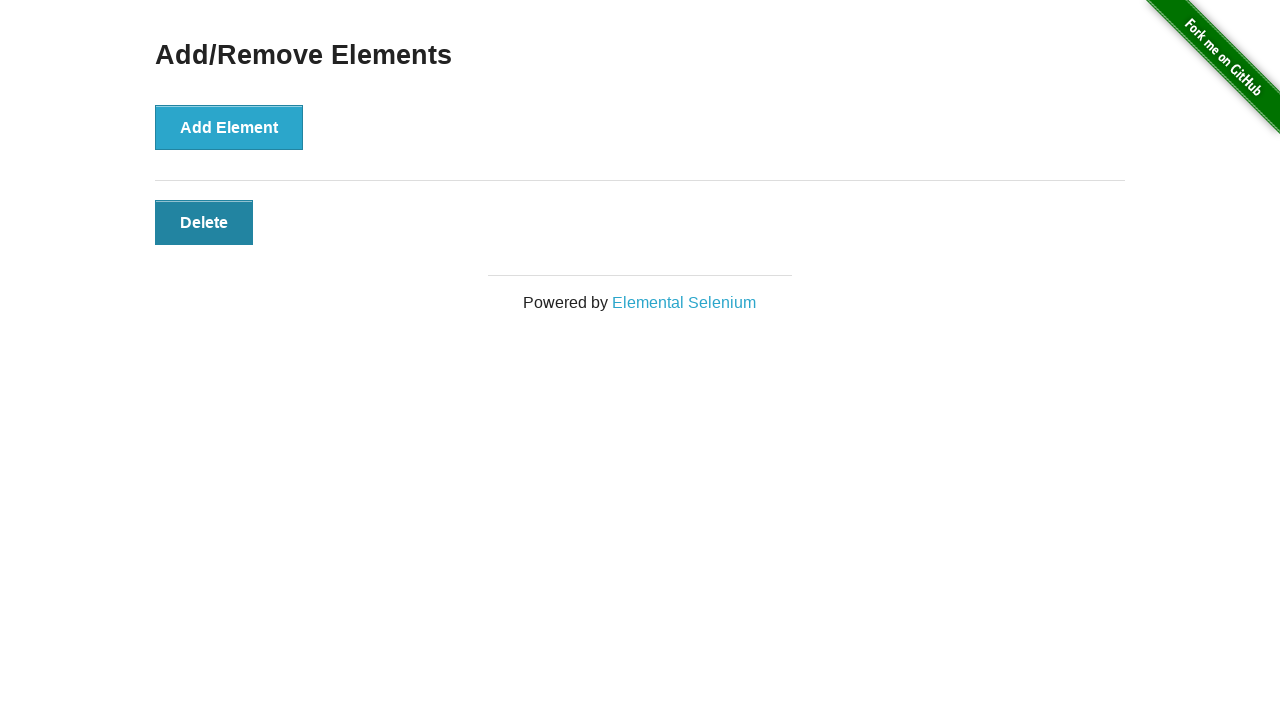

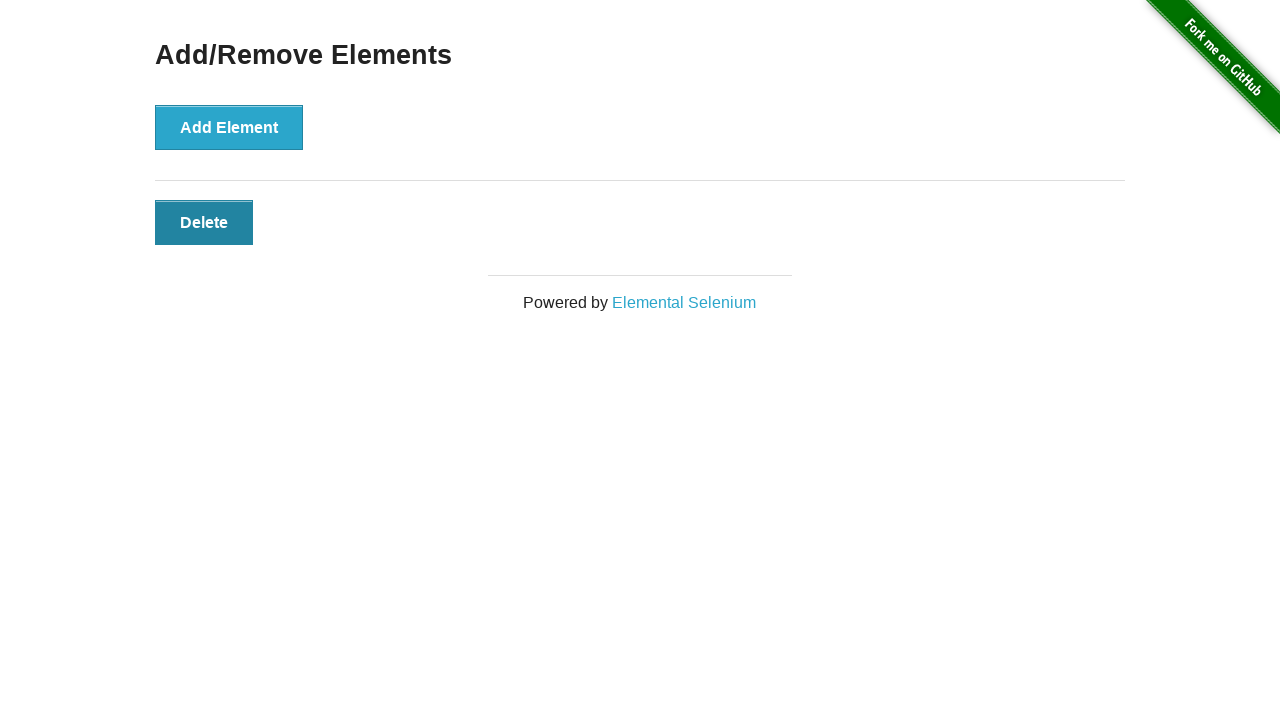